Tests navigation by clicking the index link, then clicking on disabled element link and verifying page content

Starting URL: https://www.selenium.dev/selenium/web/web-form.html

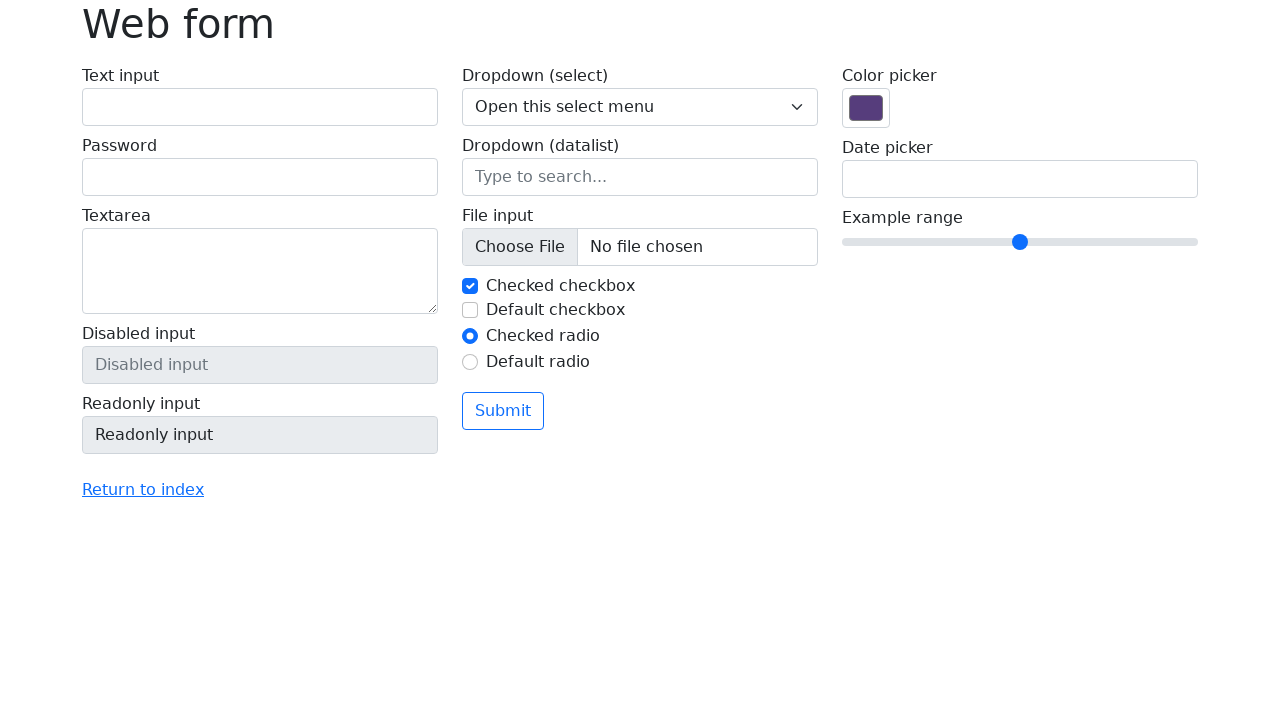

Clicked link to return to index at (143, 490) on a[href='./index.html']
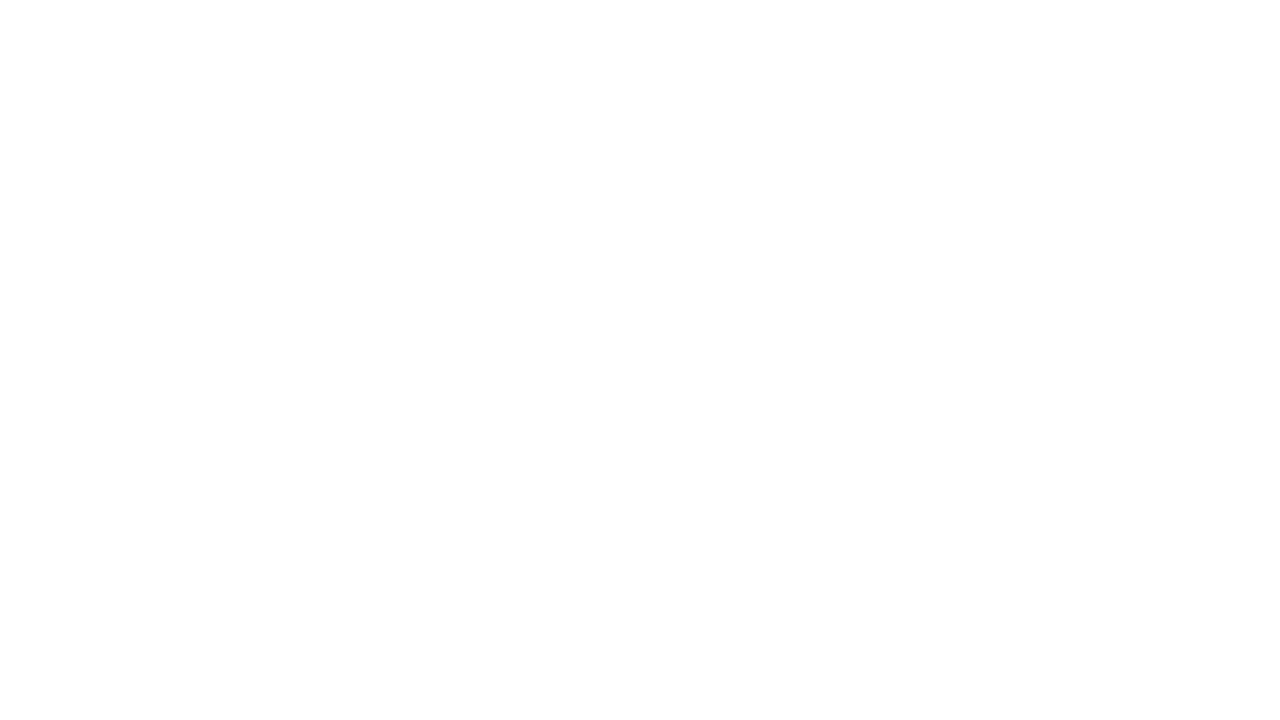

Clicked link to disabled element page at (153, 492) on a[href='click_tests/disabled_element.html']
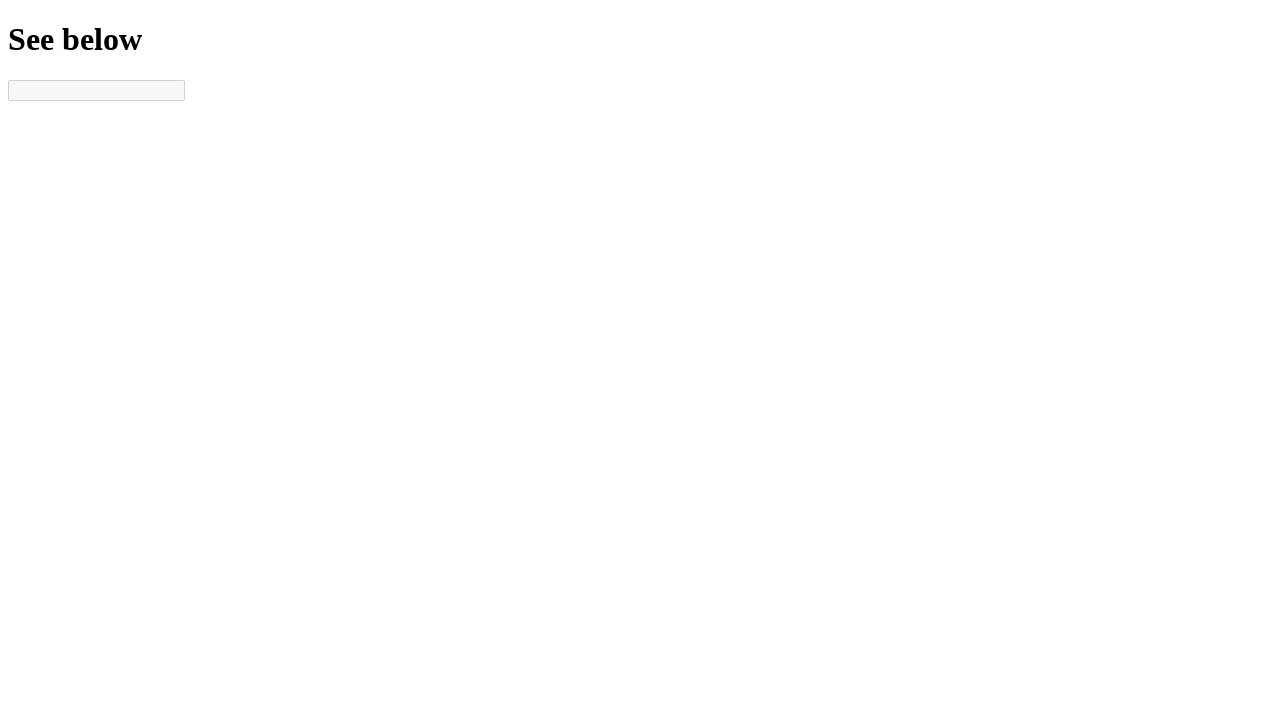

Waited for page content to load and verified 'See below' text element
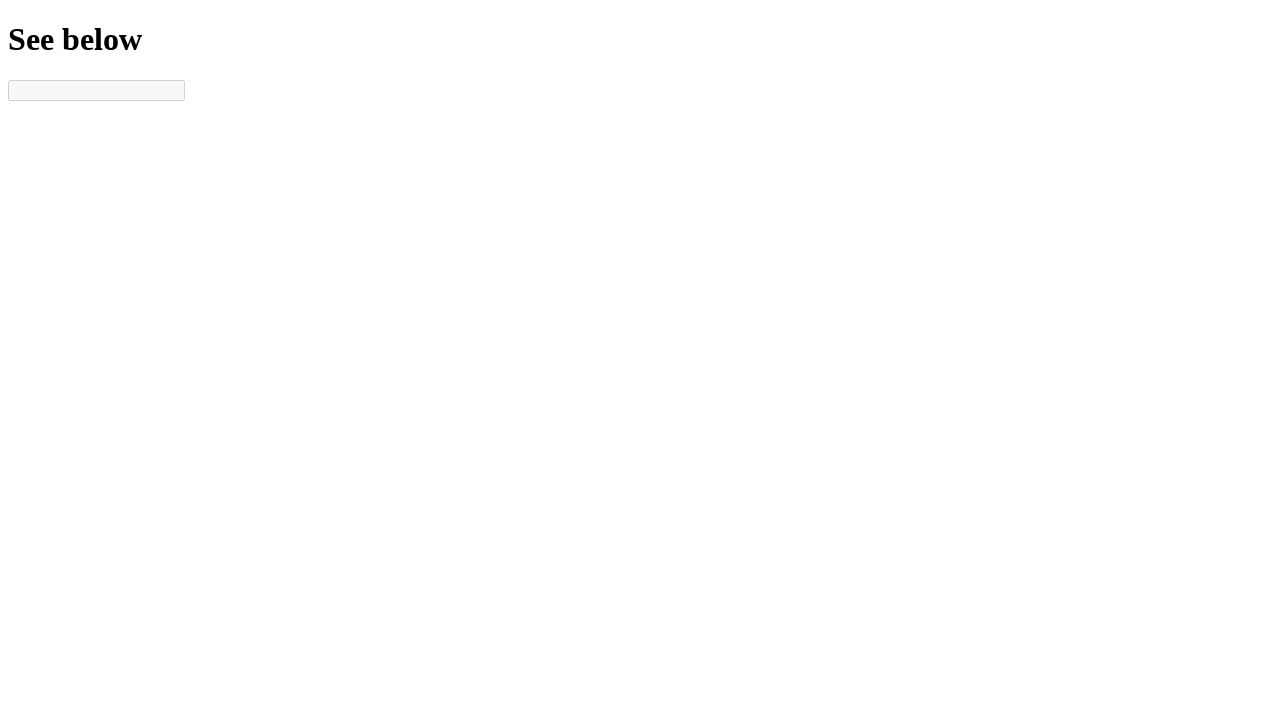

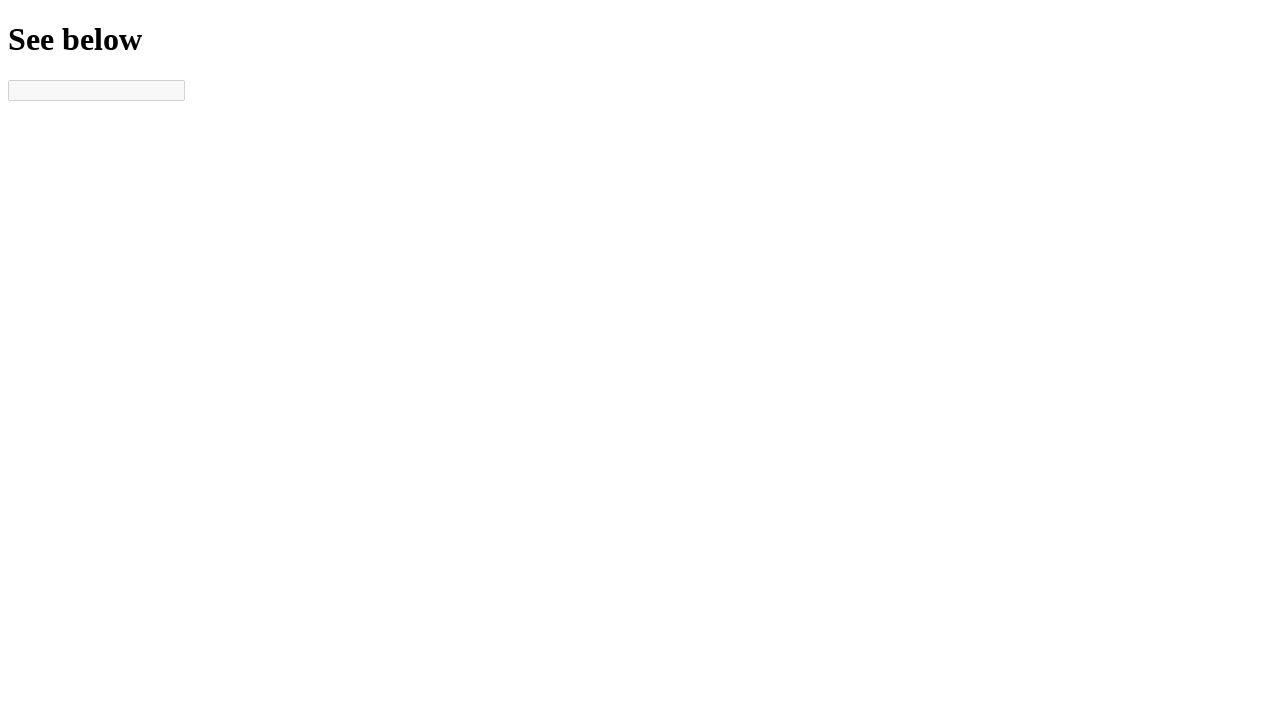